Clicks on File Download link from the main page and navigates back

Starting URL: https://the-internet.herokuapp.com

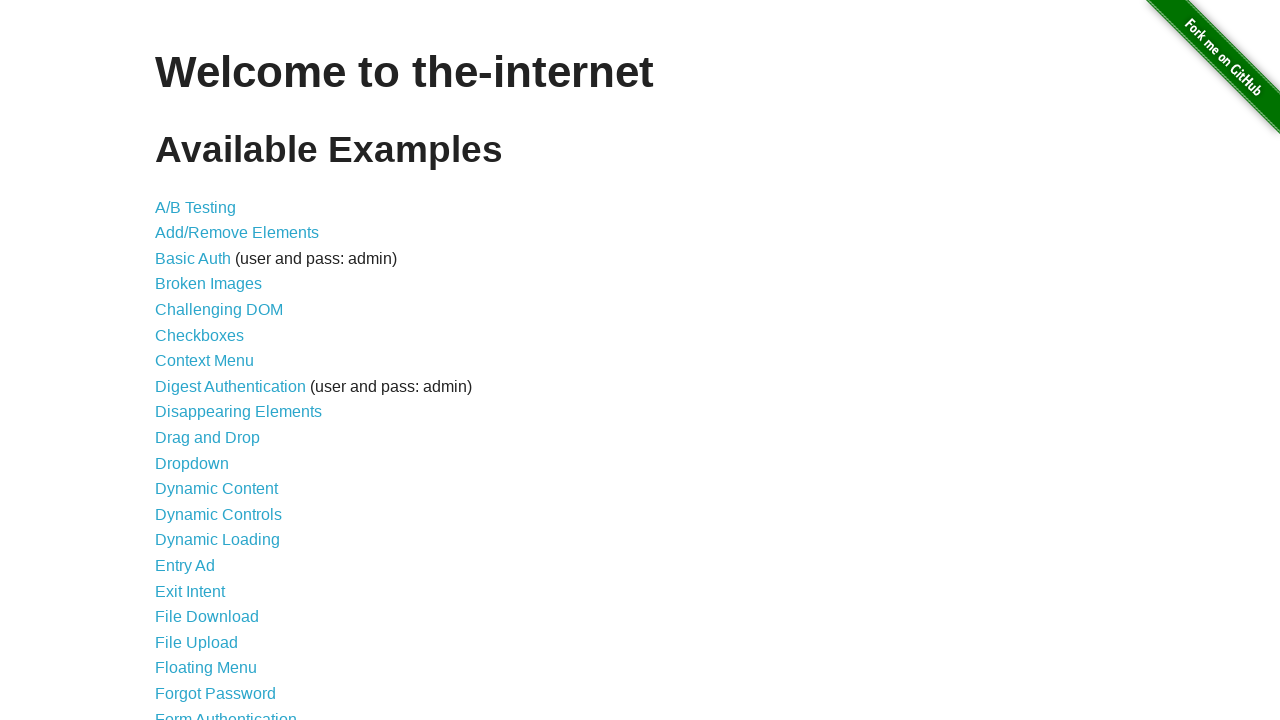

Clicked on File Download link at (207, 617) on xpath=//*[@id="content"]/ul/li[17]/a
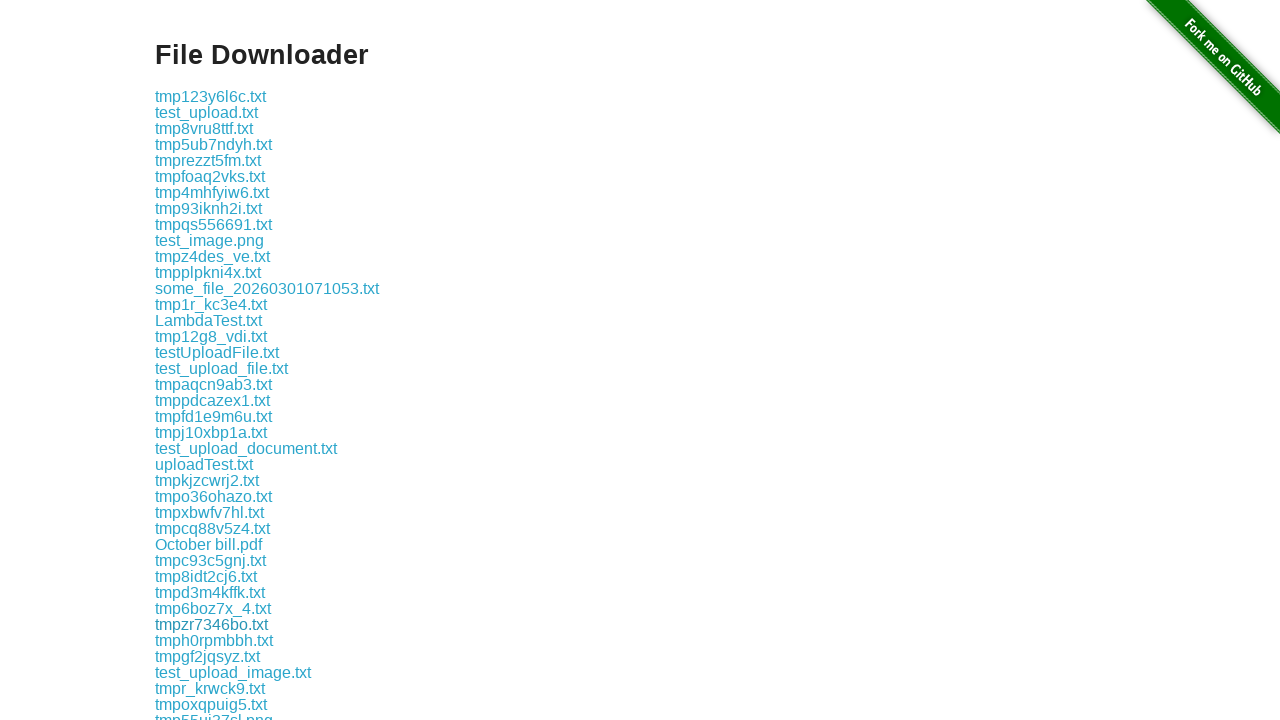

Navigated back to main page
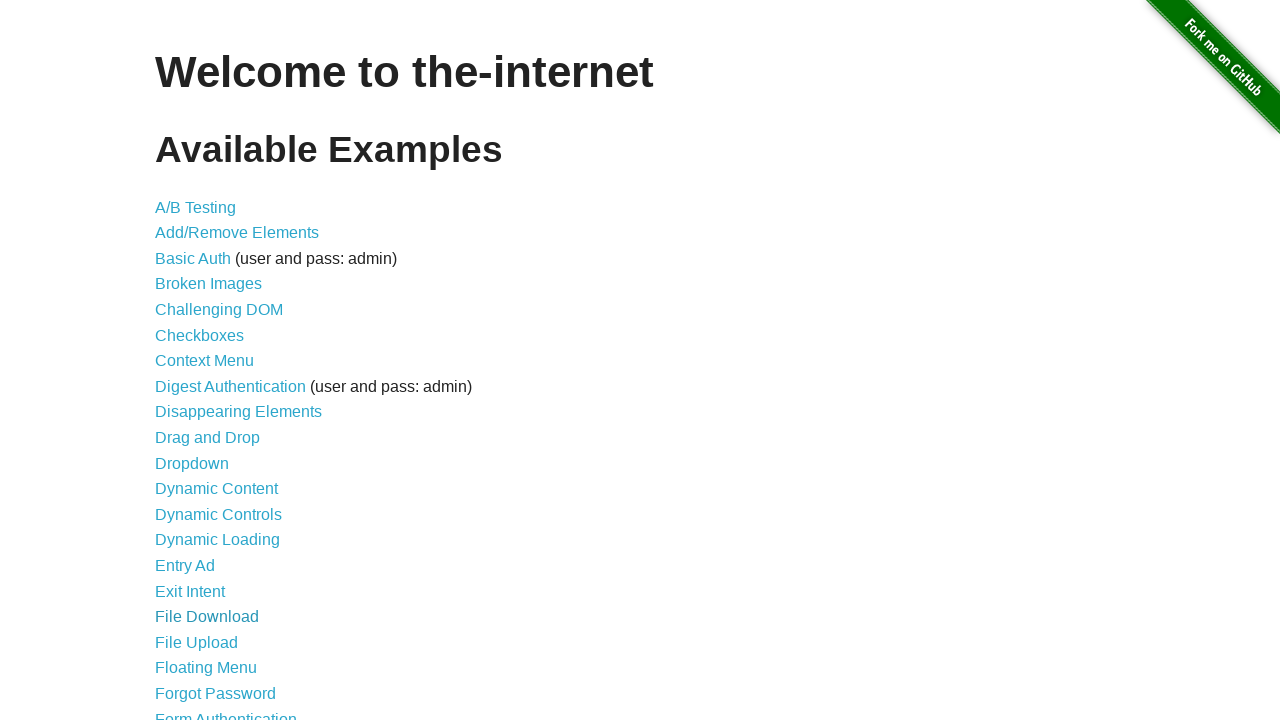

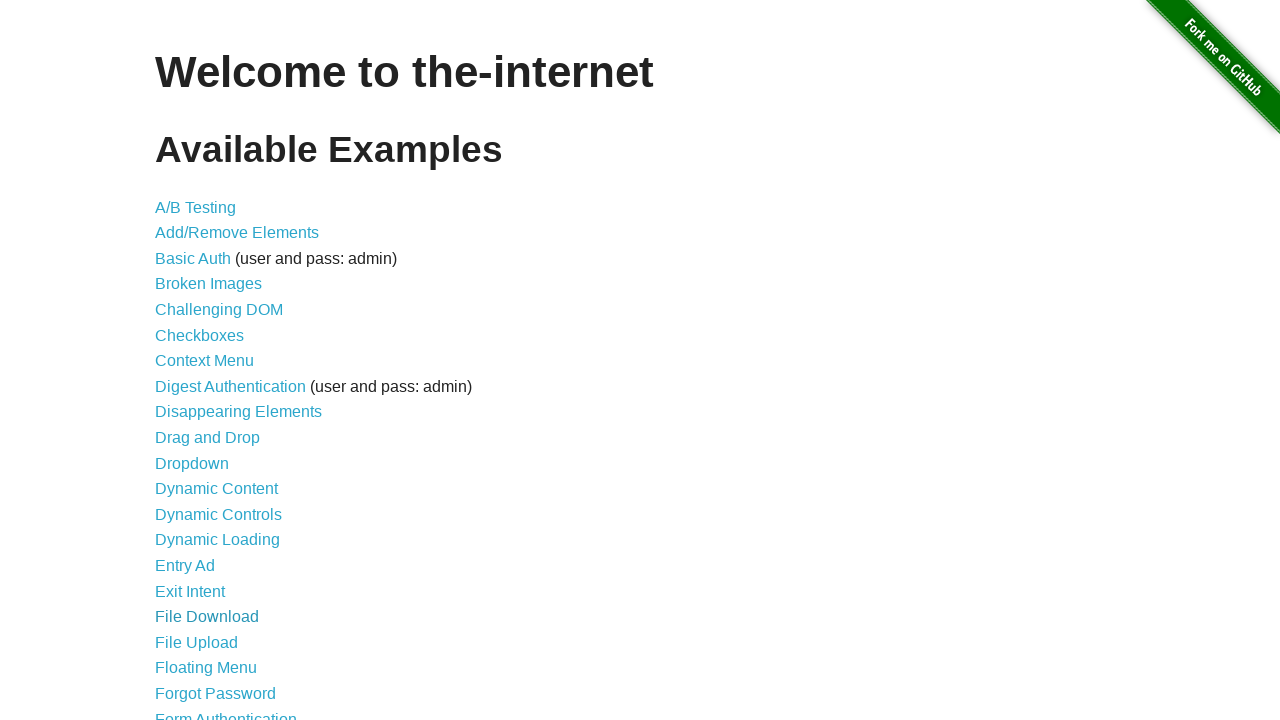